Tests un-marking items as complete by unchecking the toggle checkbox

Starting URL: https://demo.playwright.dev/todomvc

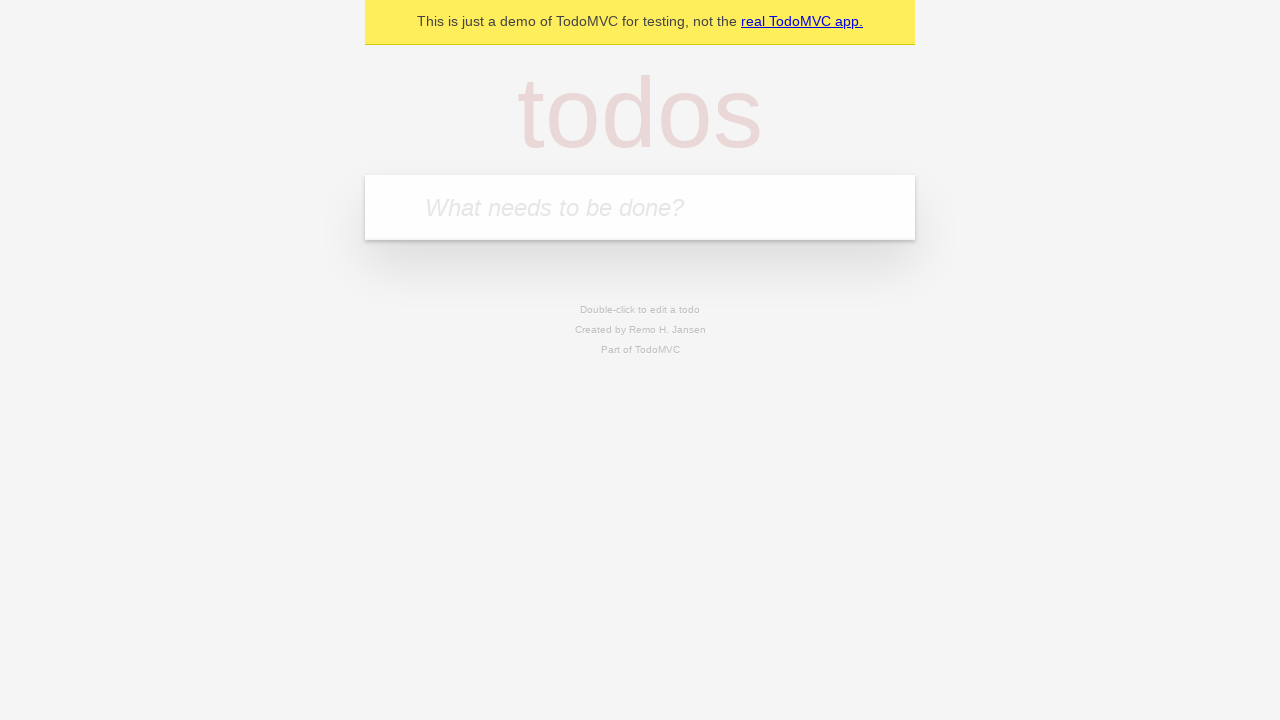

Filled new todo input with 'buy some cheese' on .new-todo
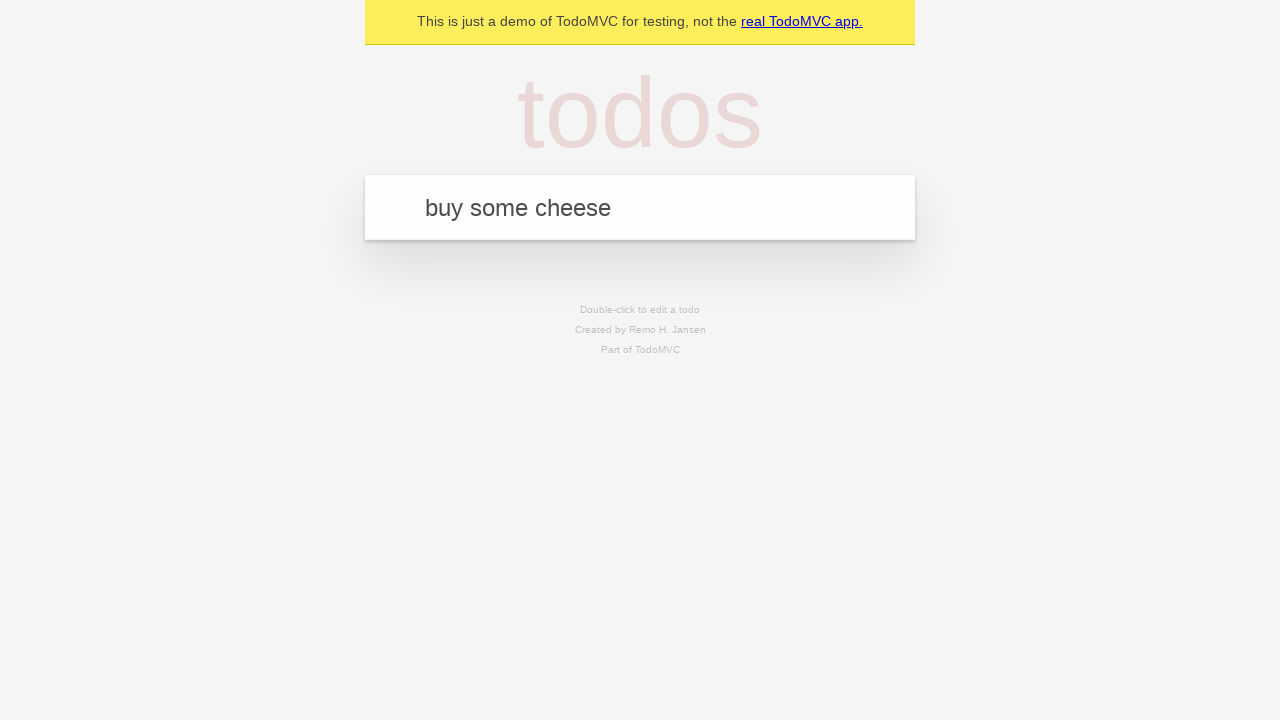

Pressed Enter to create first todo item on .new-todo
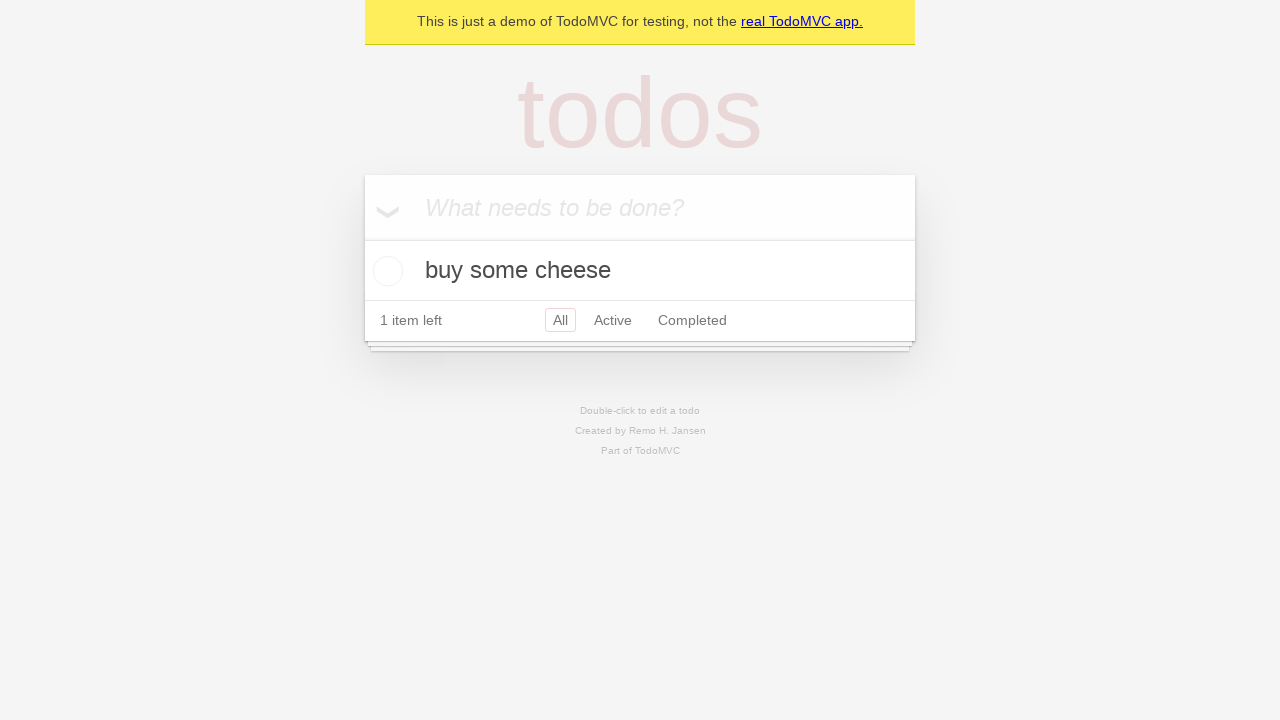

Filled new todo input with 'feed the cat' on .new-todo
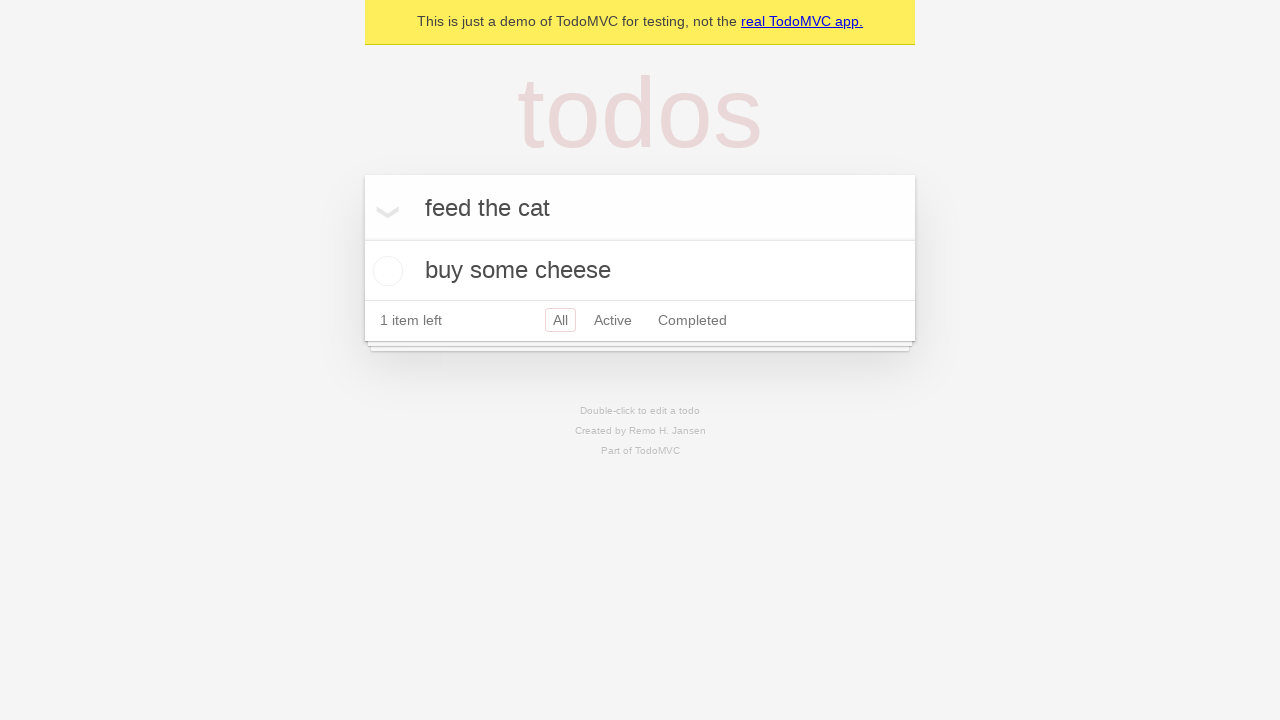

Pressed Enter to create second todo item on .new-todo
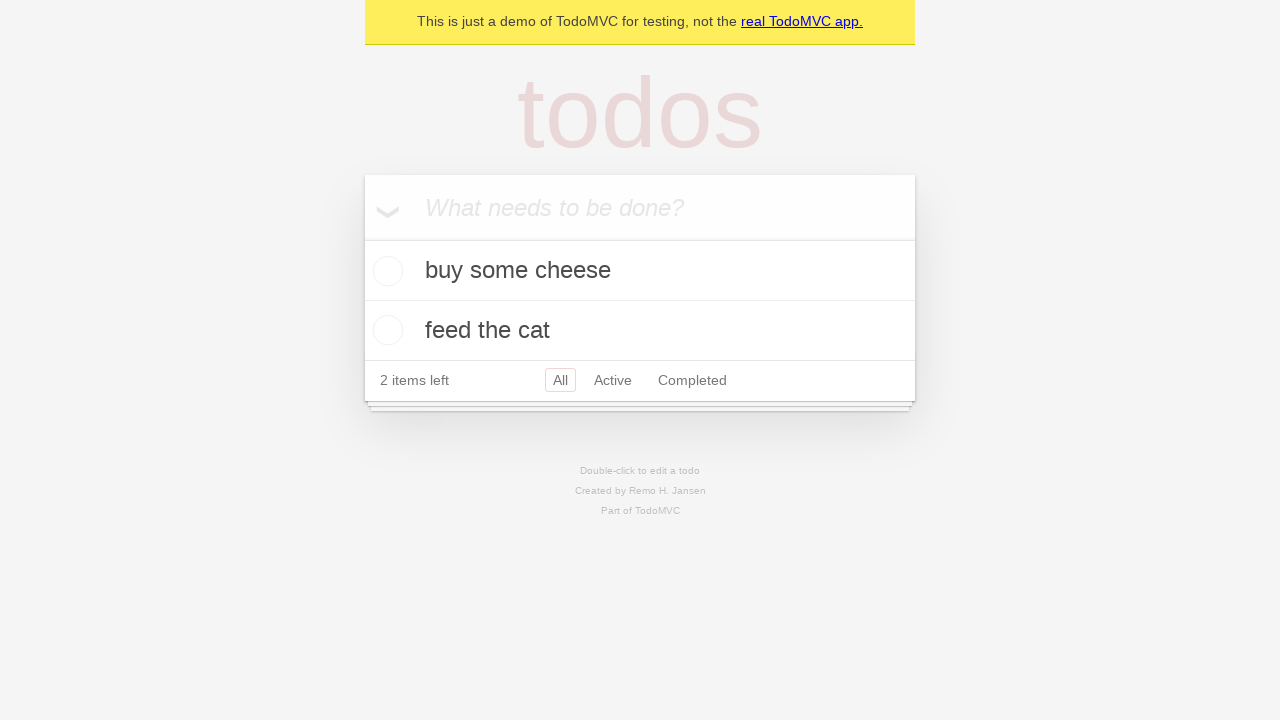

Selected first todo item from the list
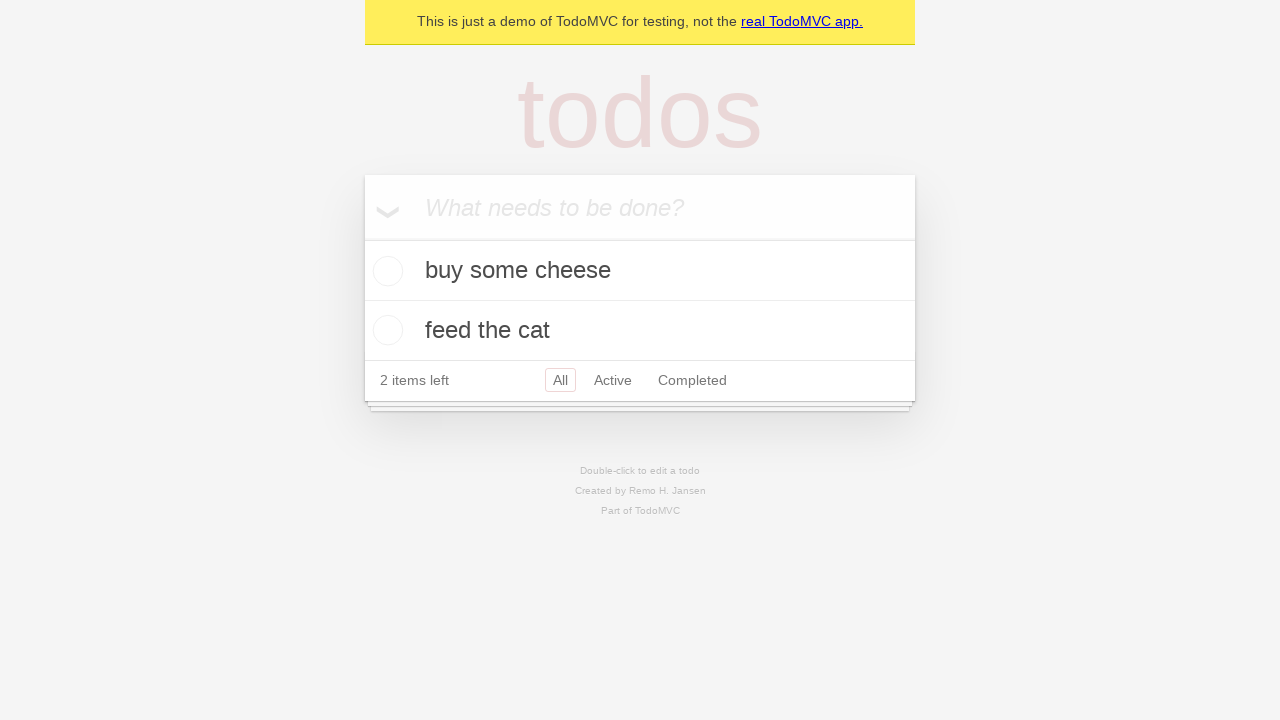

Checked the toggle checkbox to mark first item as complete at (385, 271) on .todo-list li >> nth=0 >> .toggle
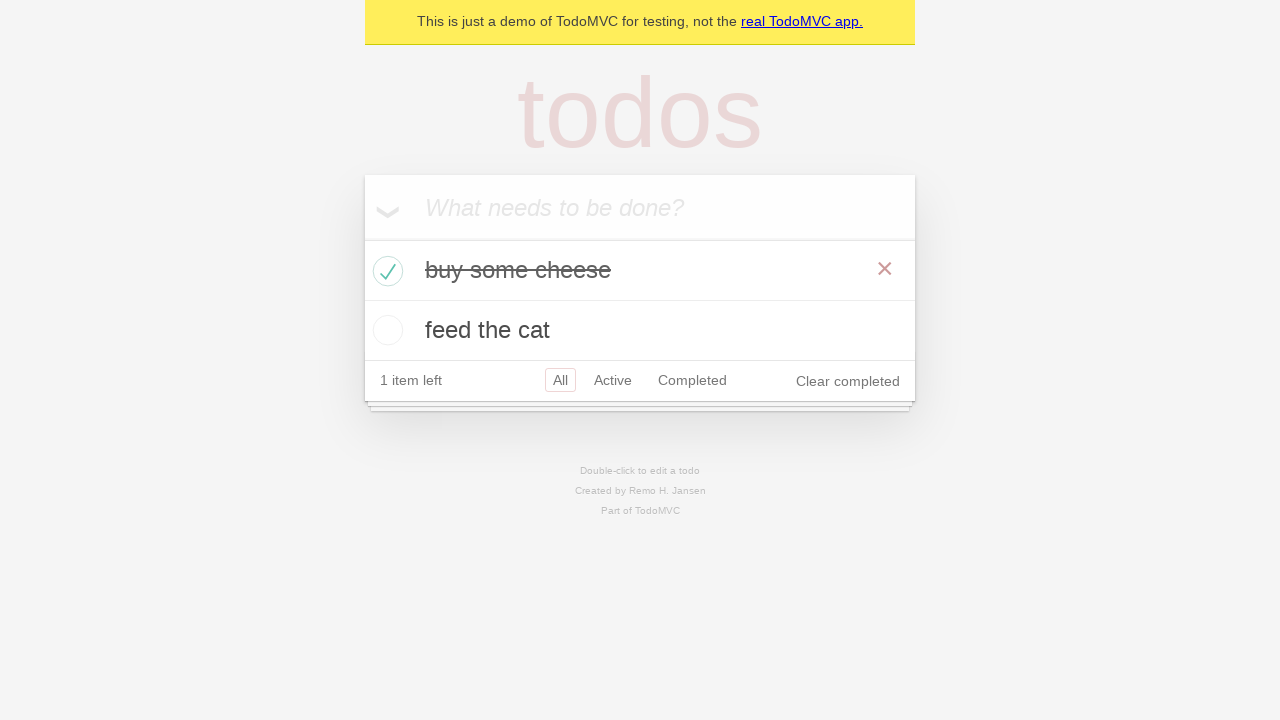

Unchecked the toggle checkbox to un-mark first item as complete at (385, 271) on .todo-list li >> nth=0 >> .toggle
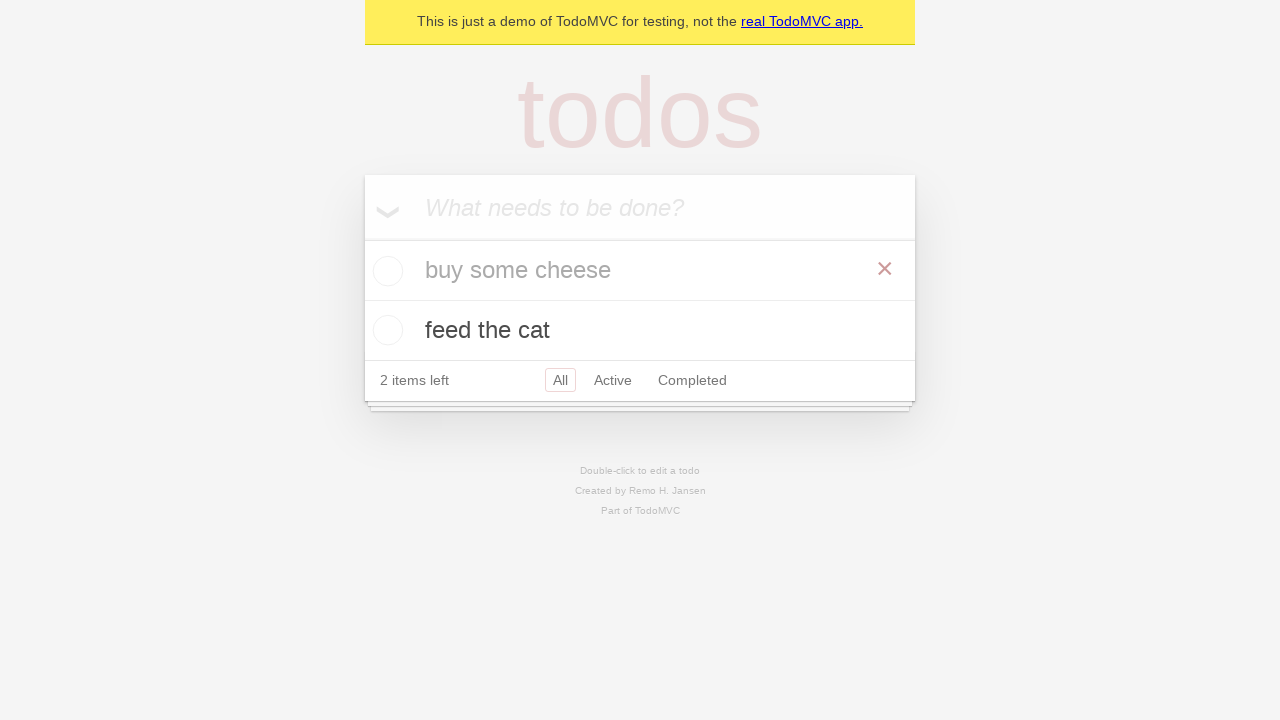

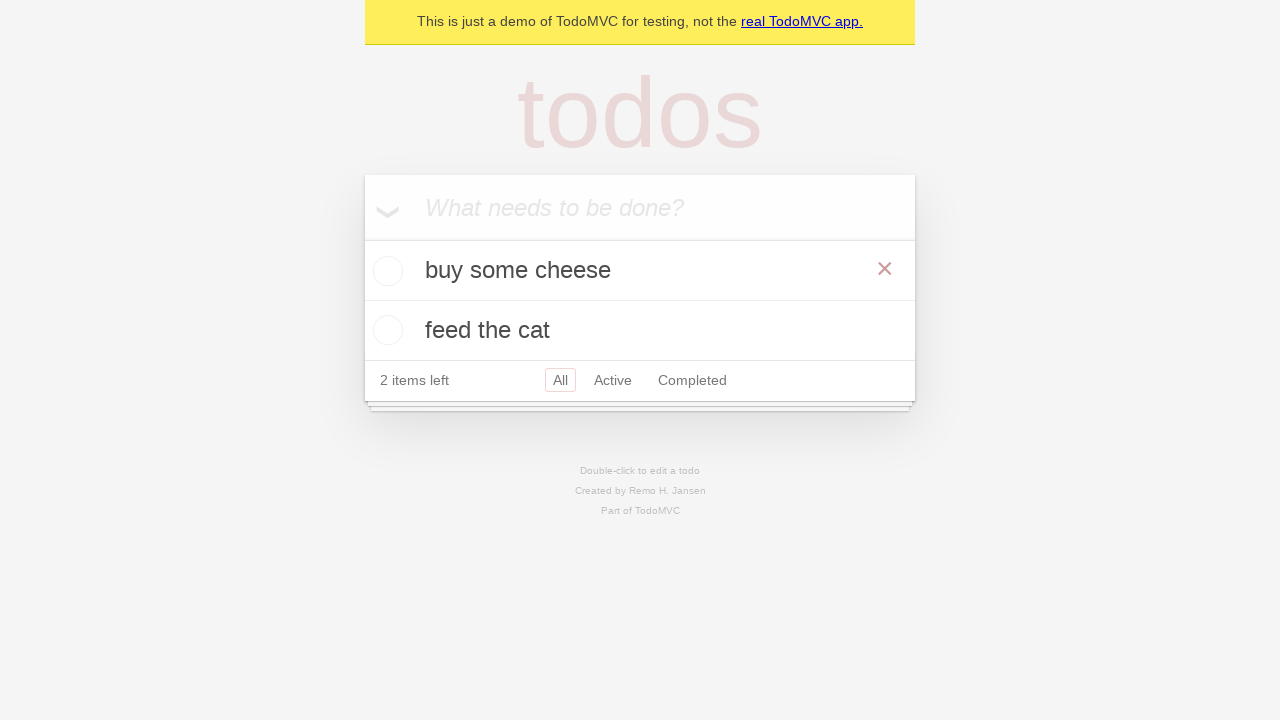